Tests radio button functionality by verifying the element is enabled and displayed, then clicking it and confirming it becomes selected.

Starting URL: http://syntaxprojects.com/basic-radiobutton-demo.php

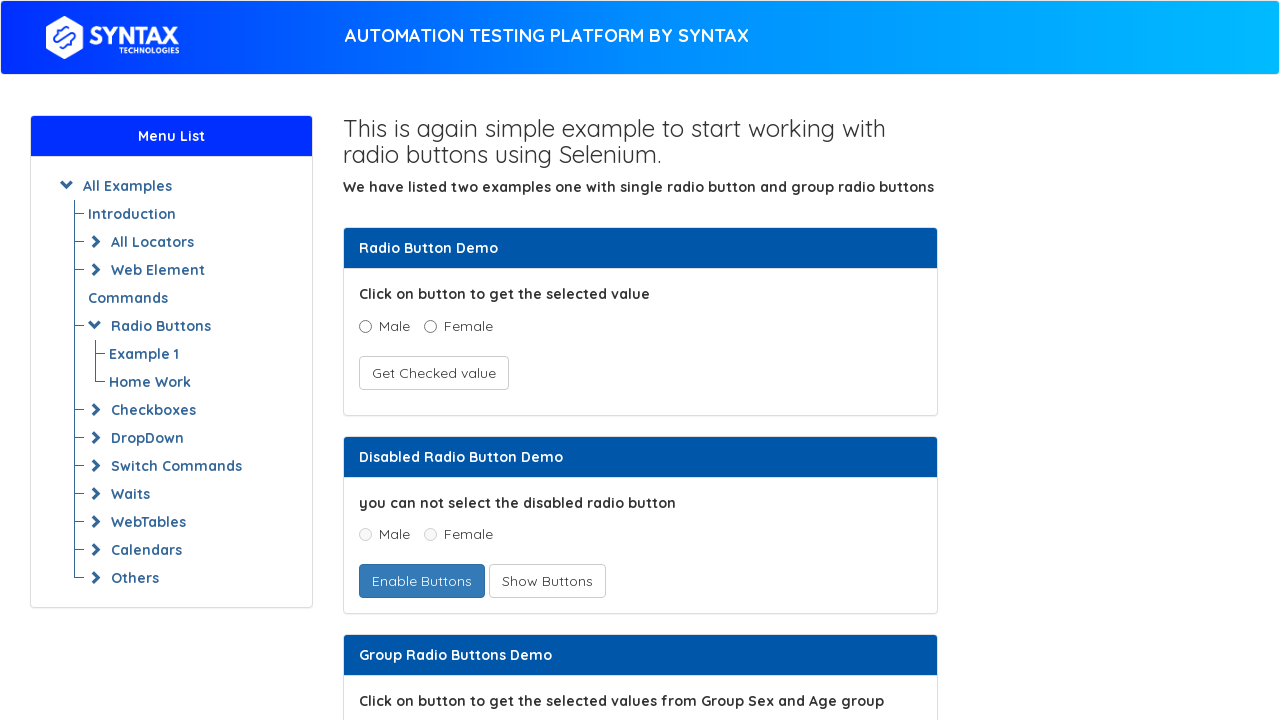

Located the age radio button with value '5 - 15'
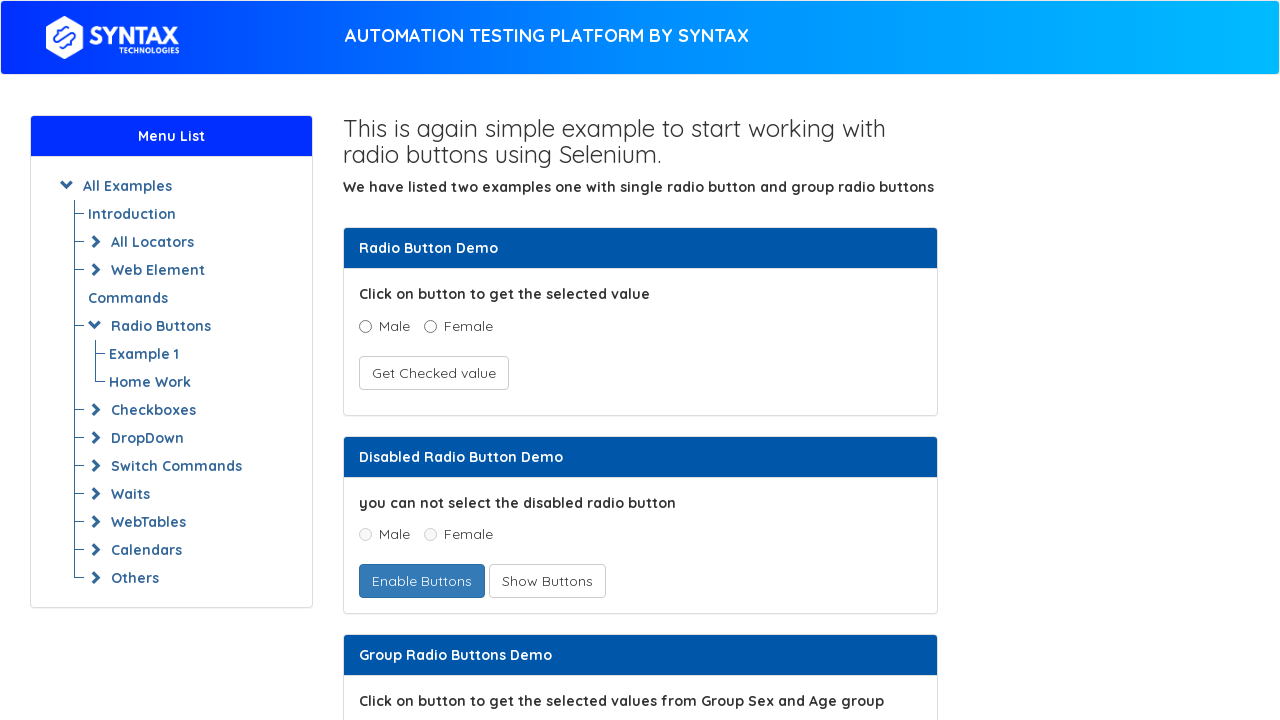

Verified radio button is enabled
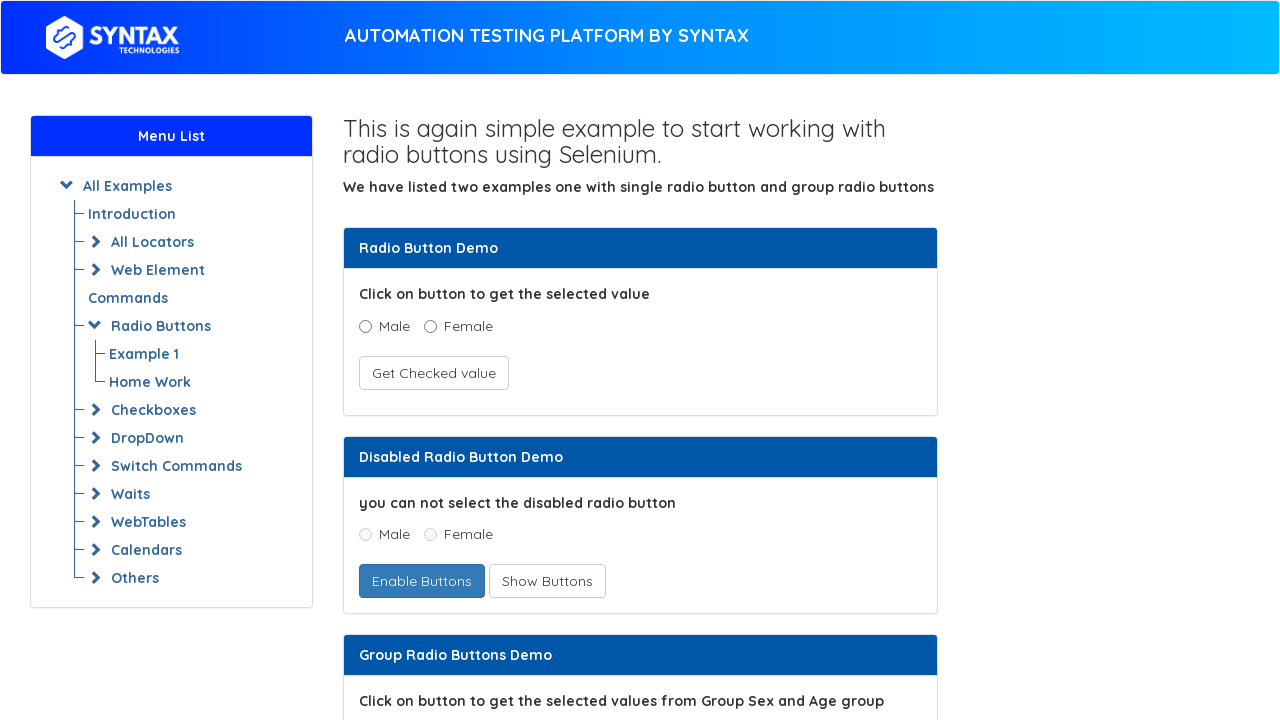

Verified radio button is visible
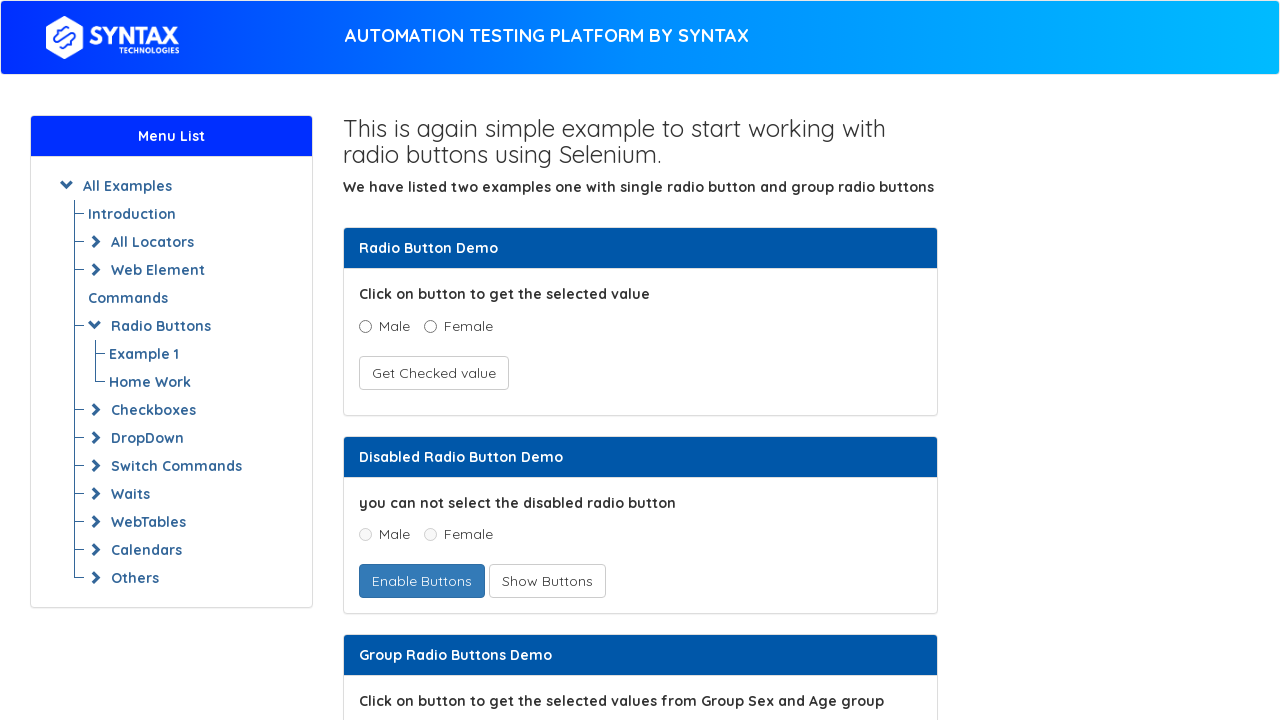

Verified radio button is not selected initially
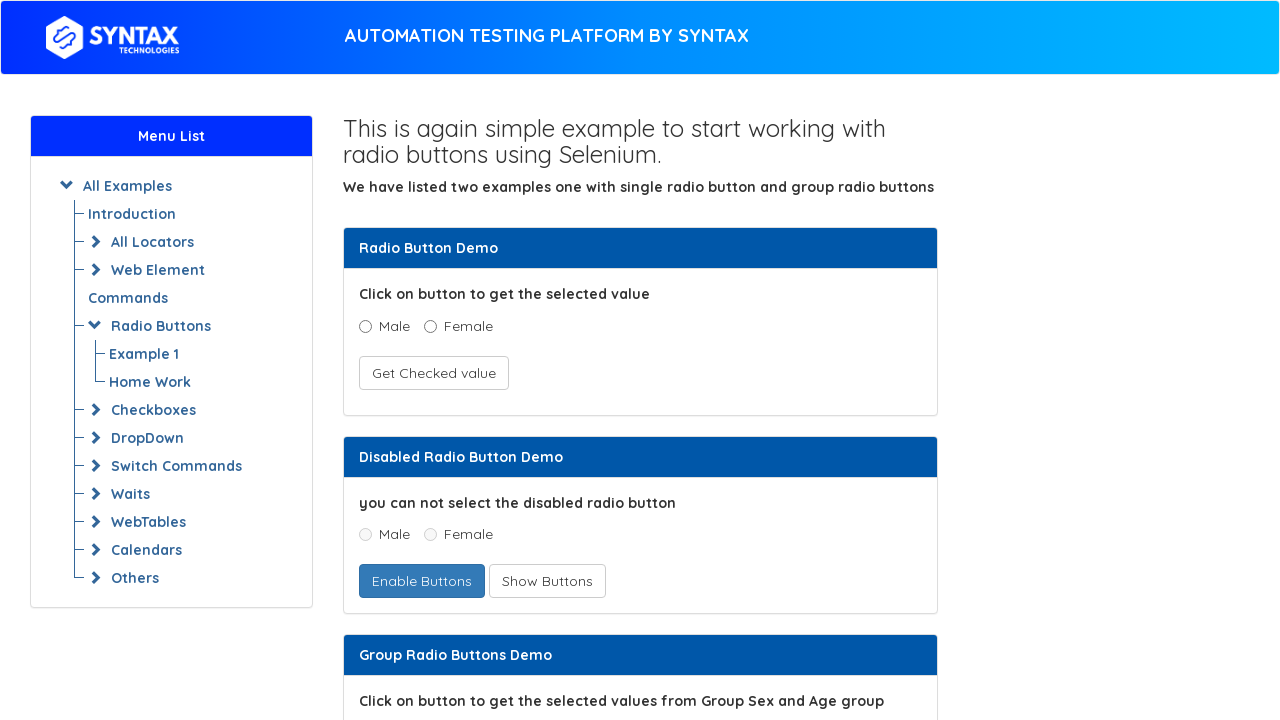

Clicked the radio button to select it at (438, 360) on input[value='5 - 15']
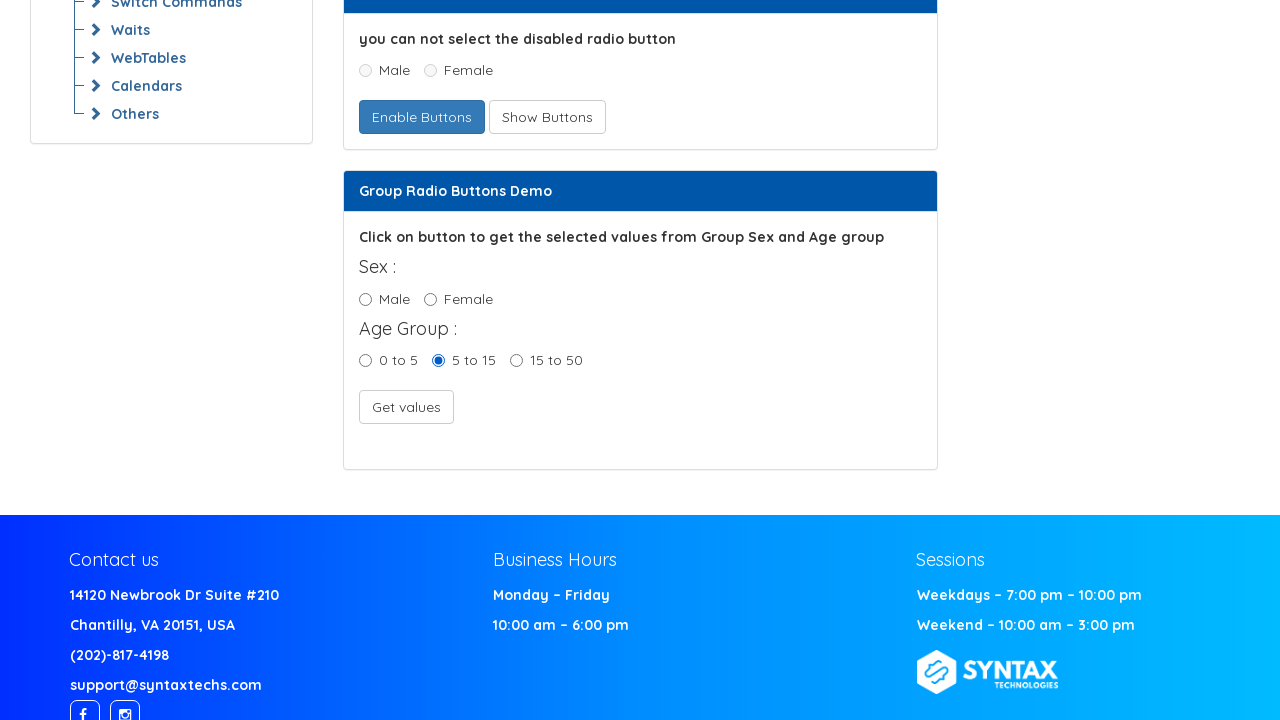

Verified radio button is now selected after clicking
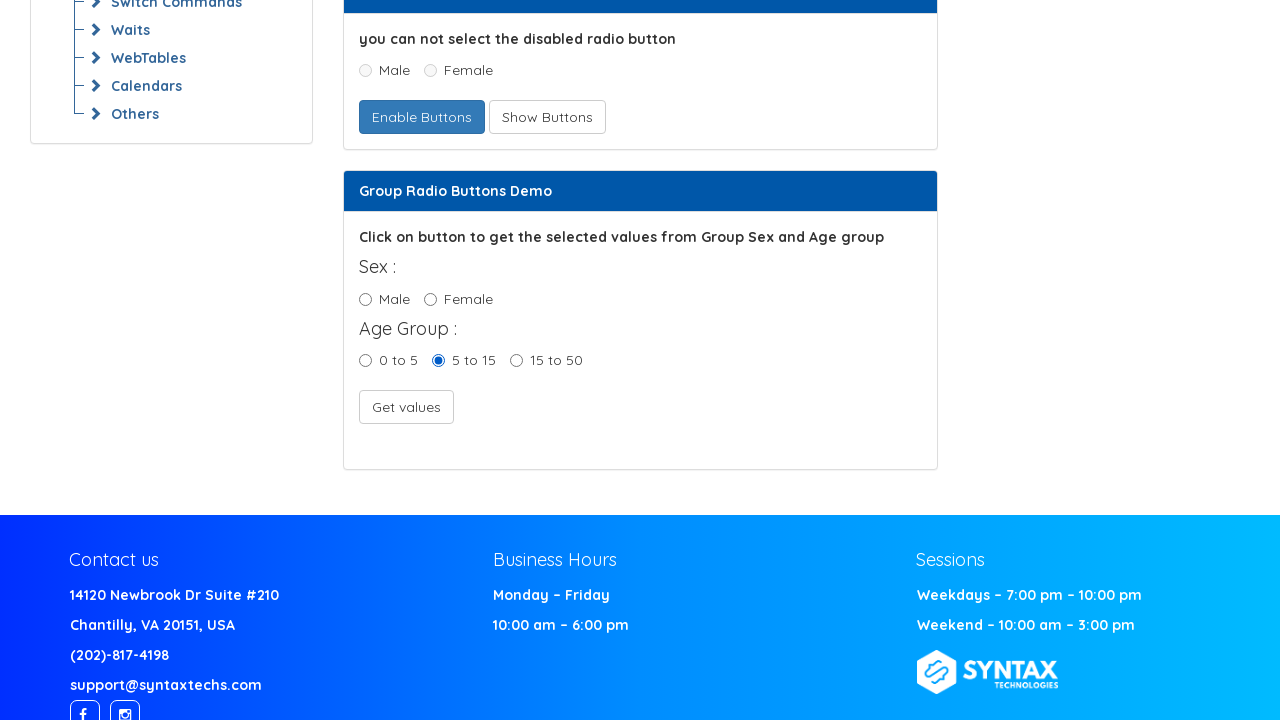

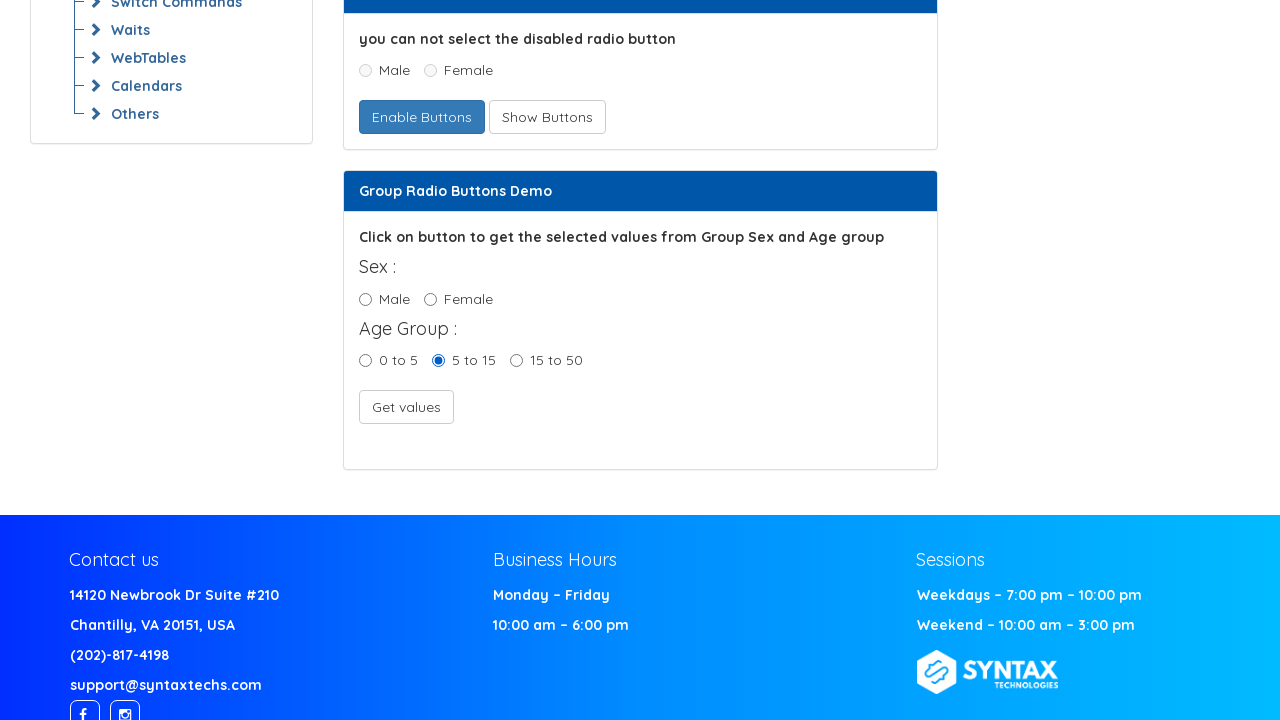